Tests a practice form by filling in name and password fields, clicking a checkbox, and submitting the form, then verifying a success message appears.

Starting URL: https://rahulshettyacademy.com/angularpractice/

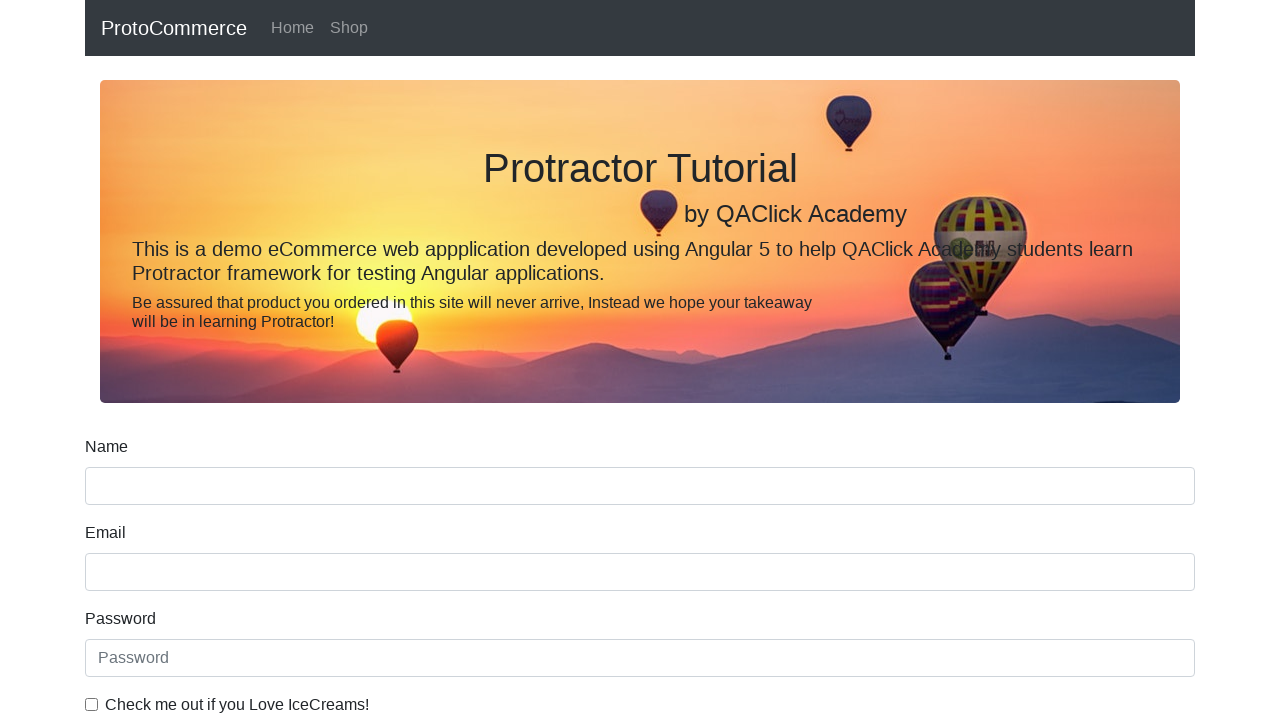

Filled name field with 'Maria Santos' on input[name='name']
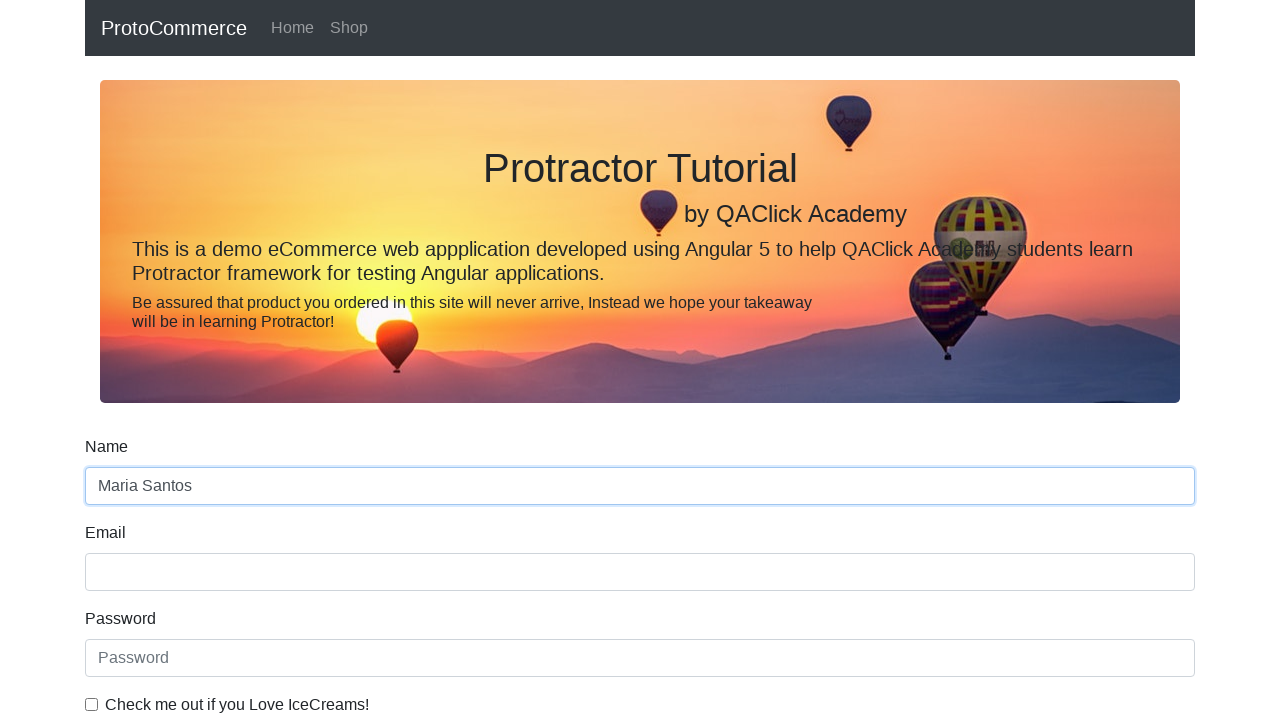

Filled email/password field with 'mariasantos@example.com' on #exampleInputPassword1
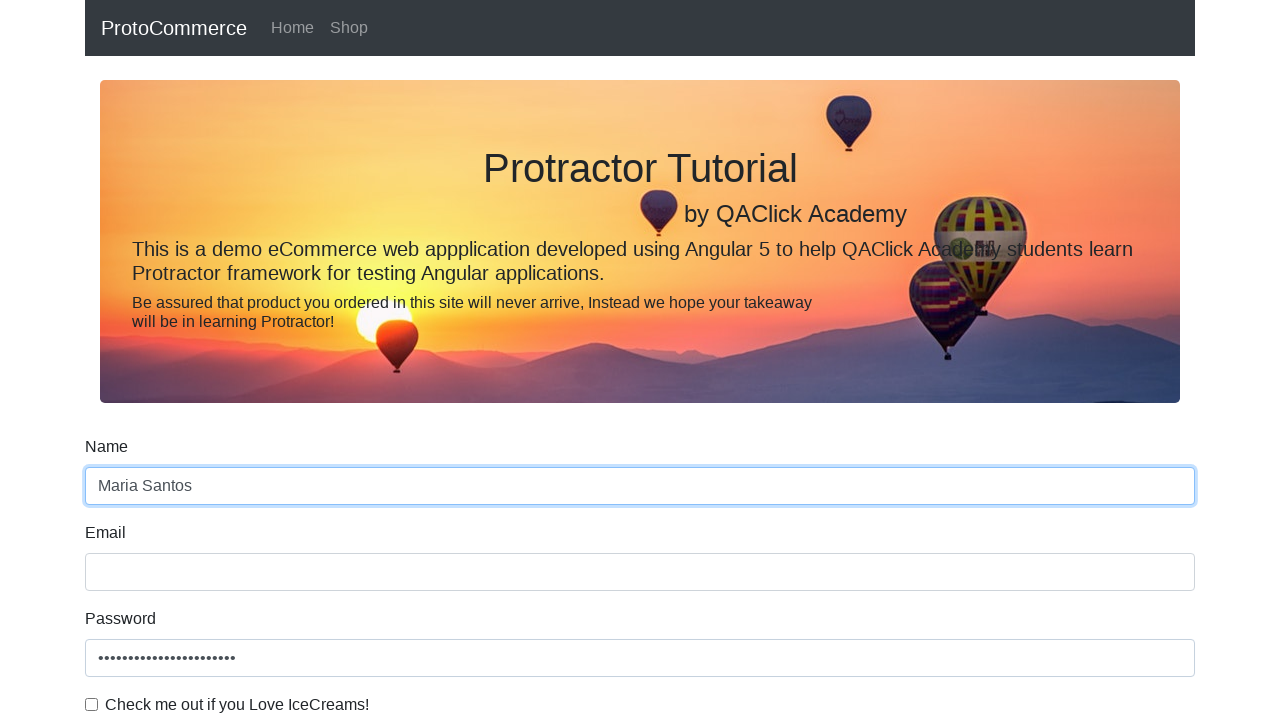

Clicked the agreement checkbox at (92, 704) on #exampleCheck1
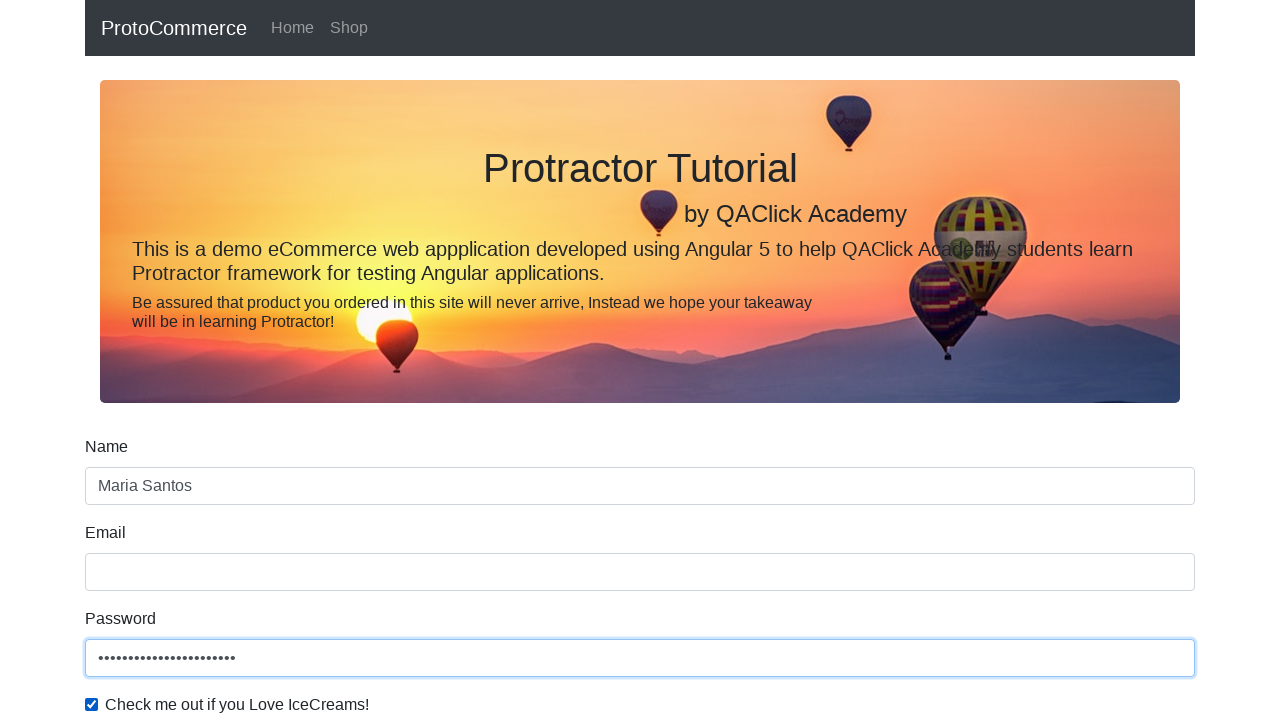

Clicked submit button to submit the form at (123, 491) on input[type='submit']
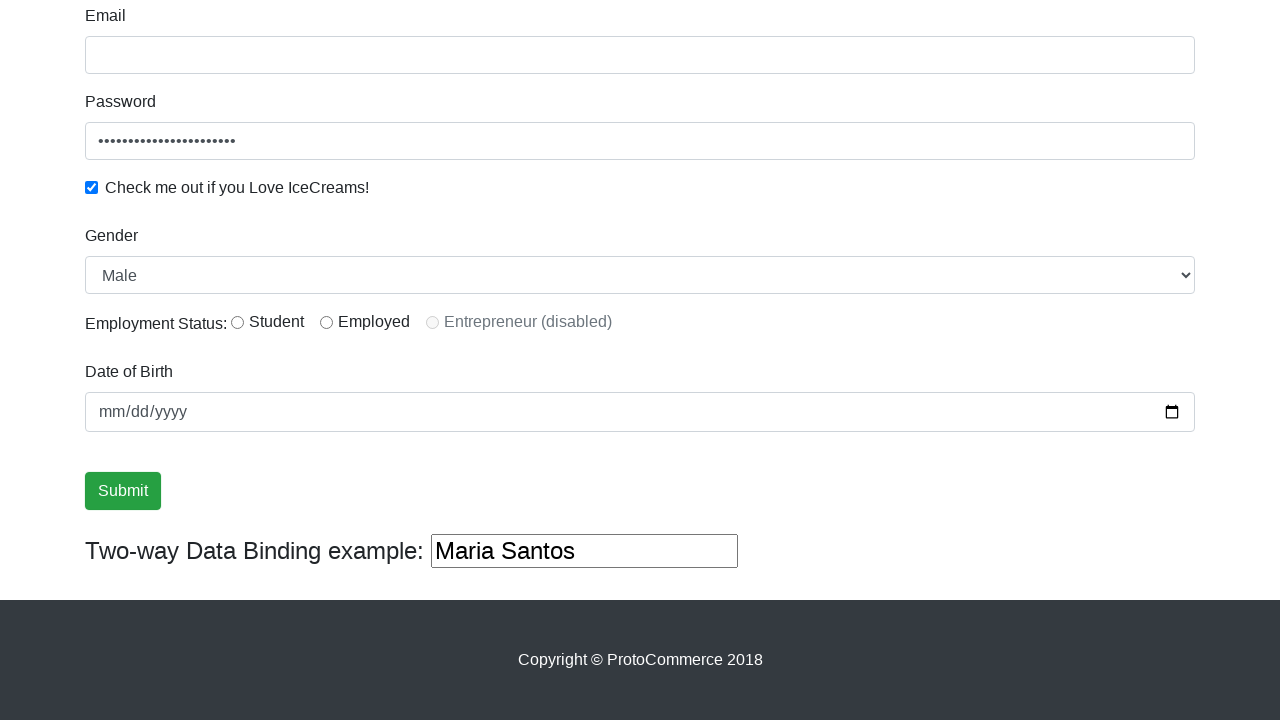

Success message appeared confirming form submission
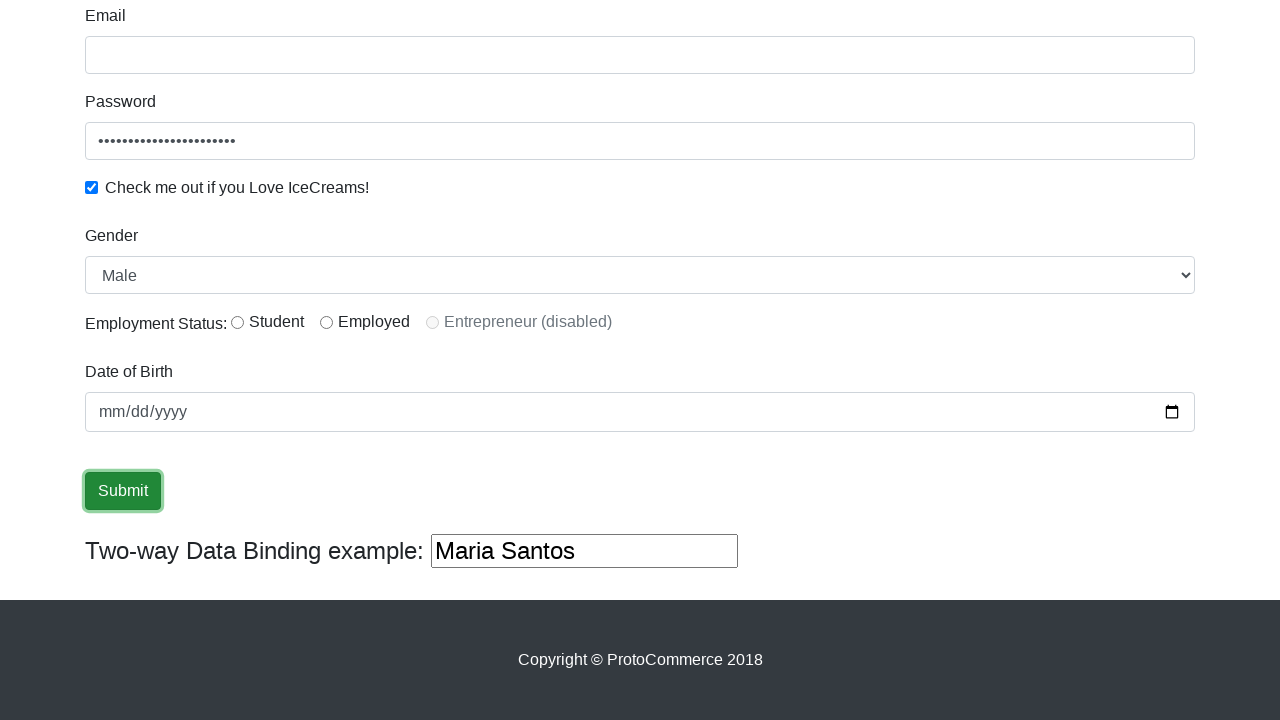

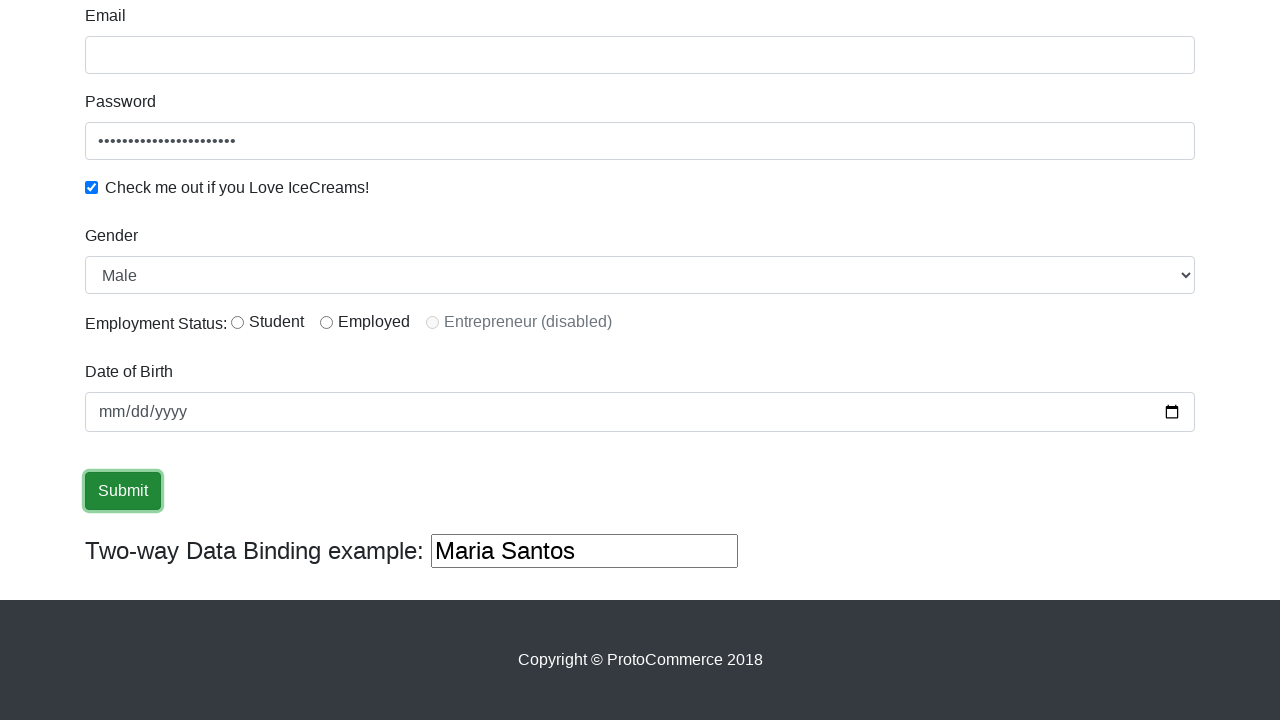